Tests text input functionality by clearing a text field and entering text

Starting URL: https://admlucid.com/Home/WebElements

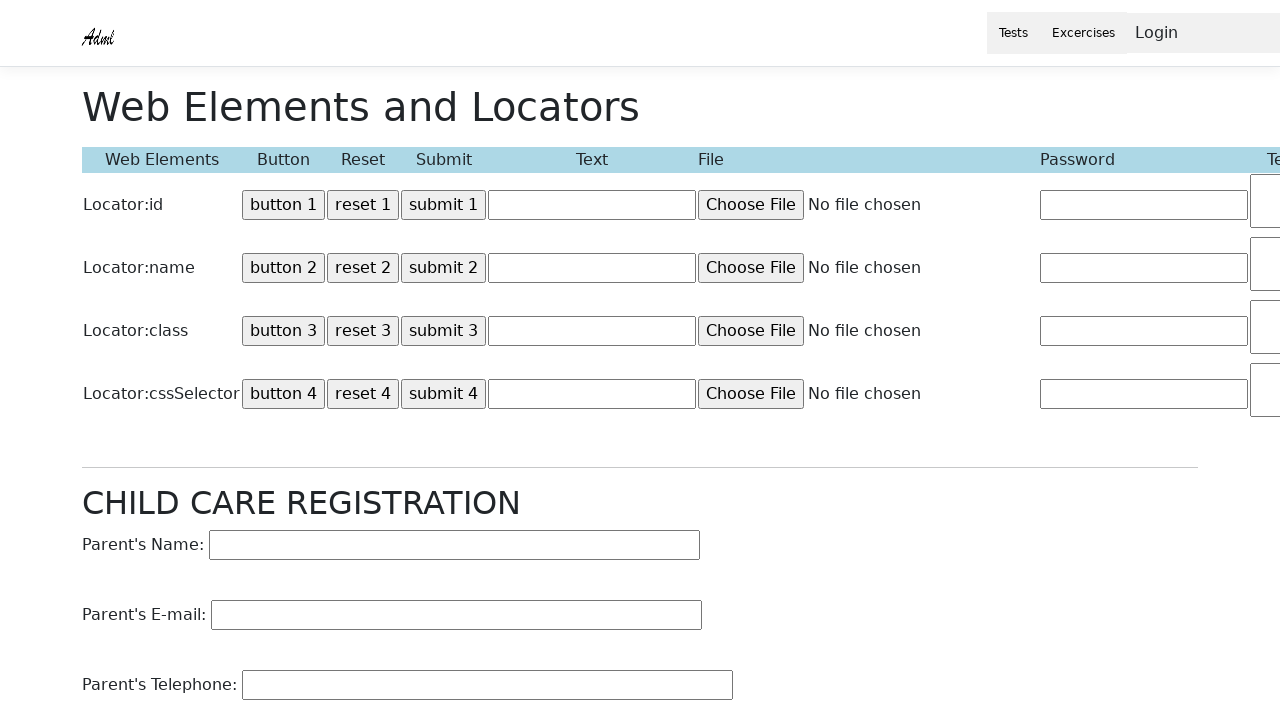

Cleared text input field #Text1 on #Text1
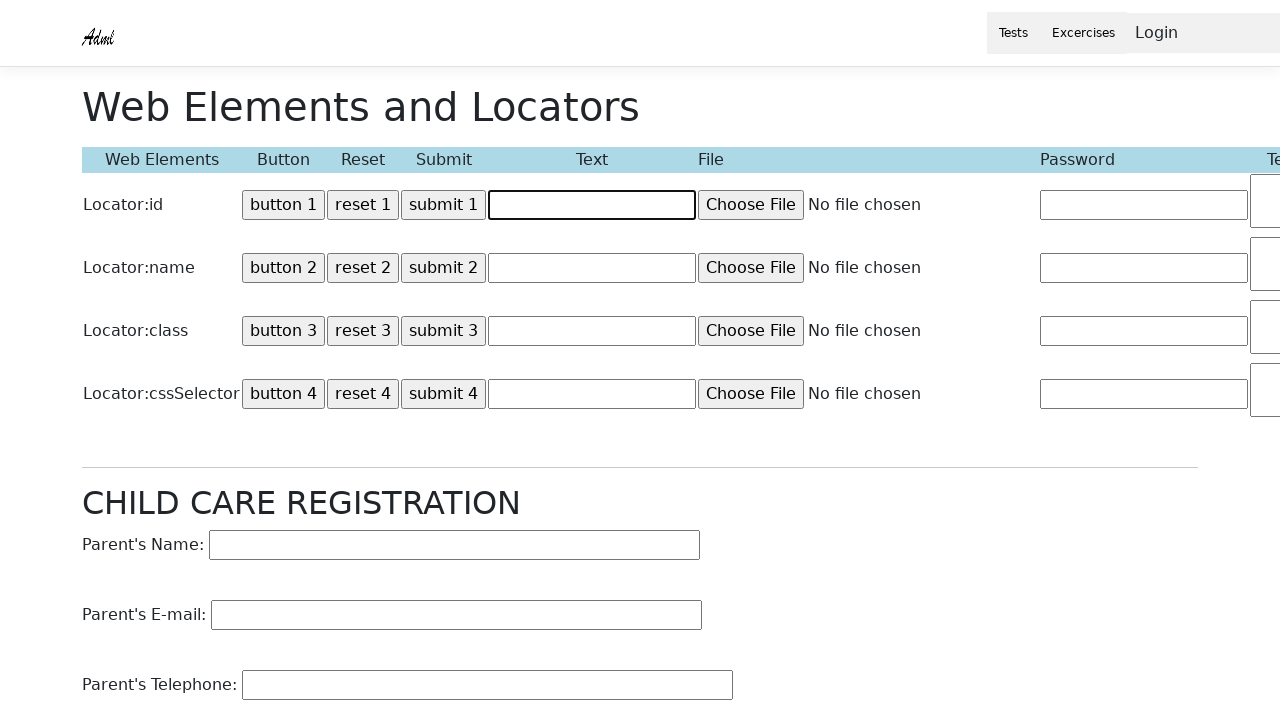

Entered 'adm123456' into text input field #Text1 on #Text1
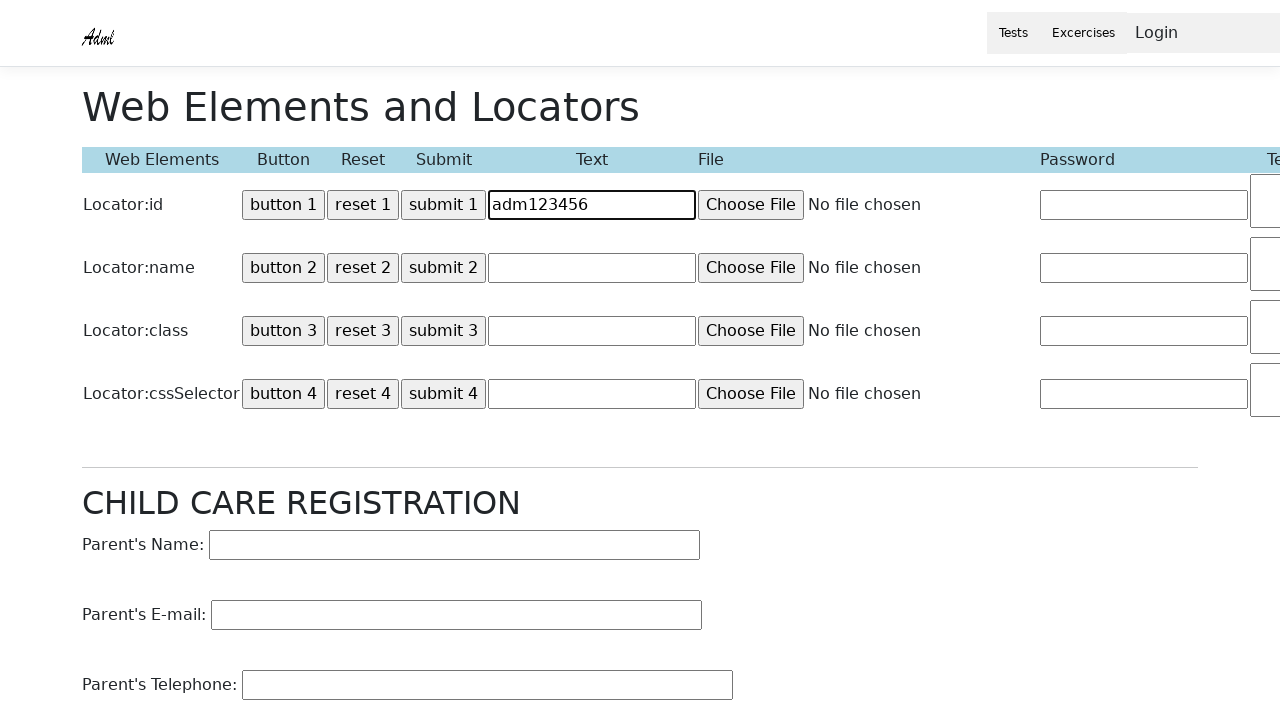

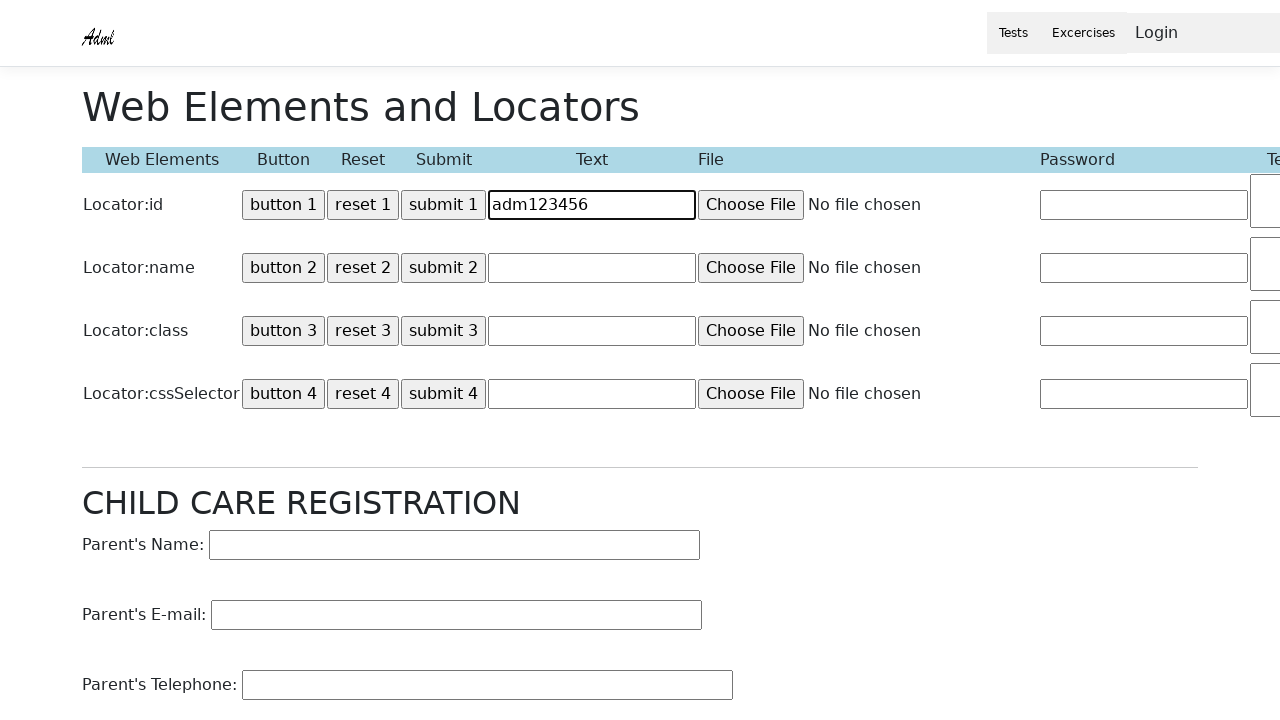